Tests dynamic element handling by clicking a button to add a textbox and then filling it with text

Starting URL: https://www.hyrtutorials.com/p/waits-demo.html

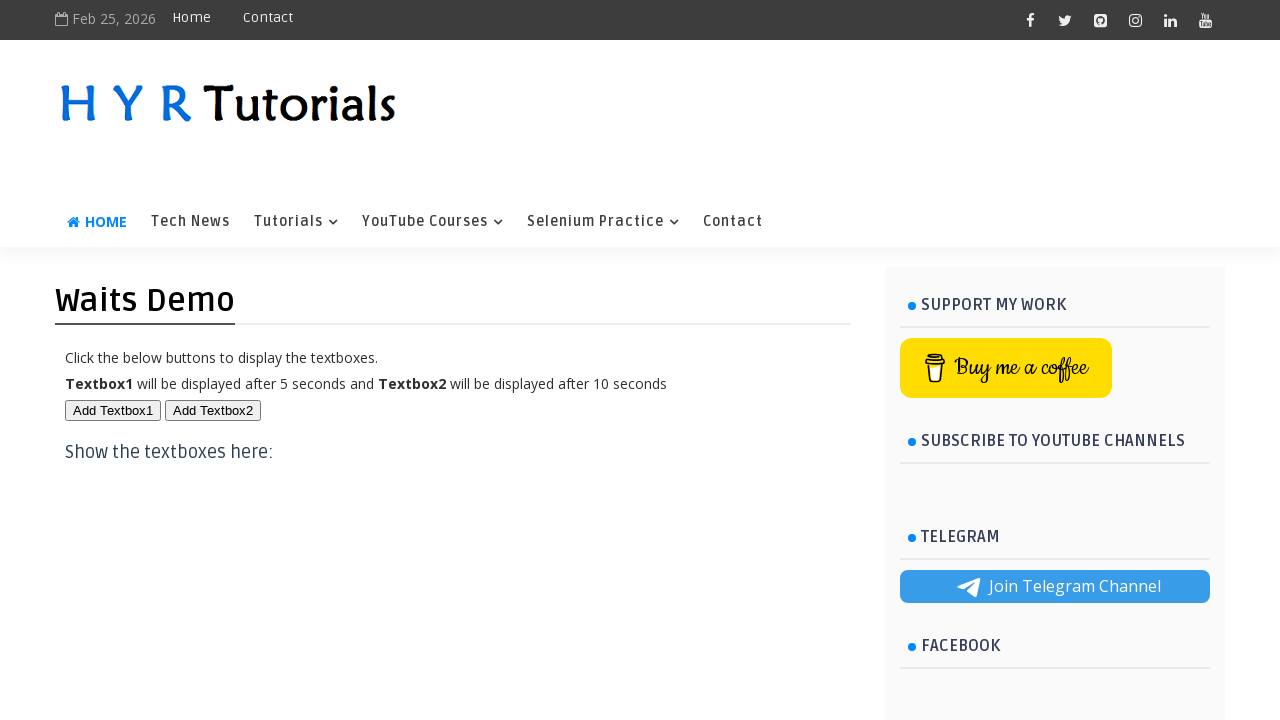

Clicked 'Add Textbox1' button to dynamically create a textbox at (113, 410) on xpath=//button[text()='Add Textbox1']
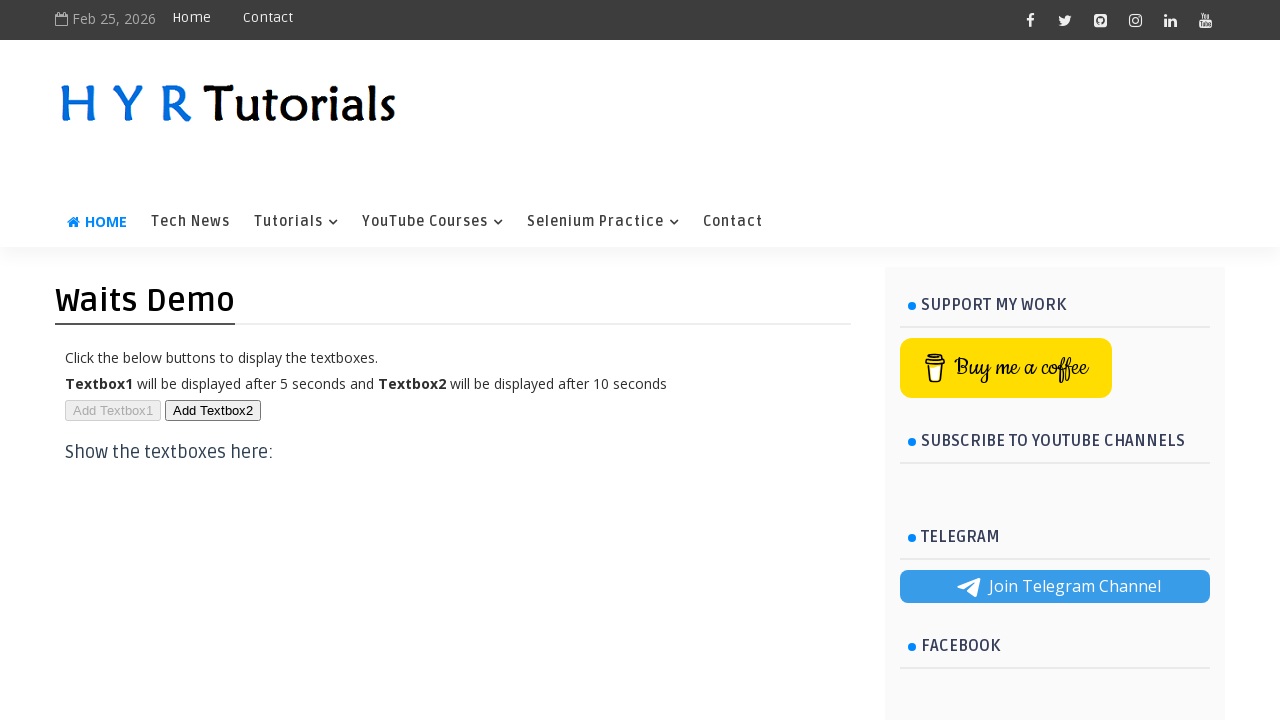

Filled the dynamic textbox with 'Selenium' on //div[@class='post-body entry-content']/h3/input
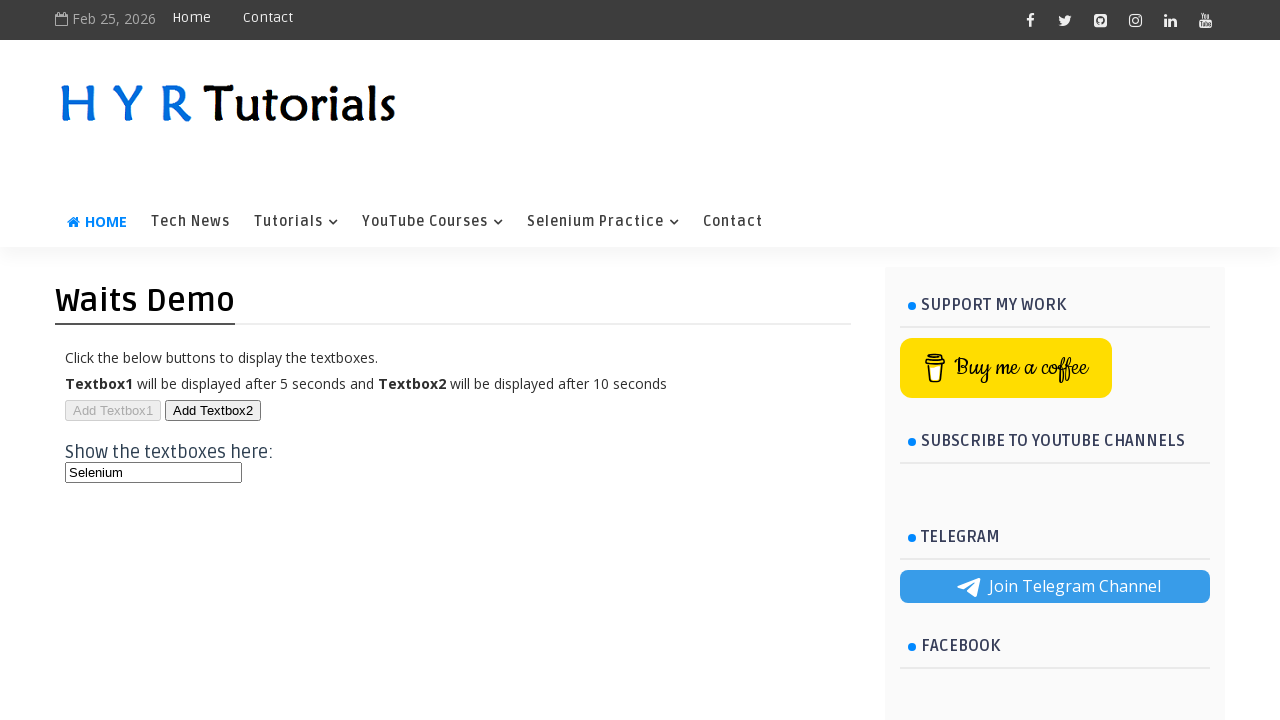

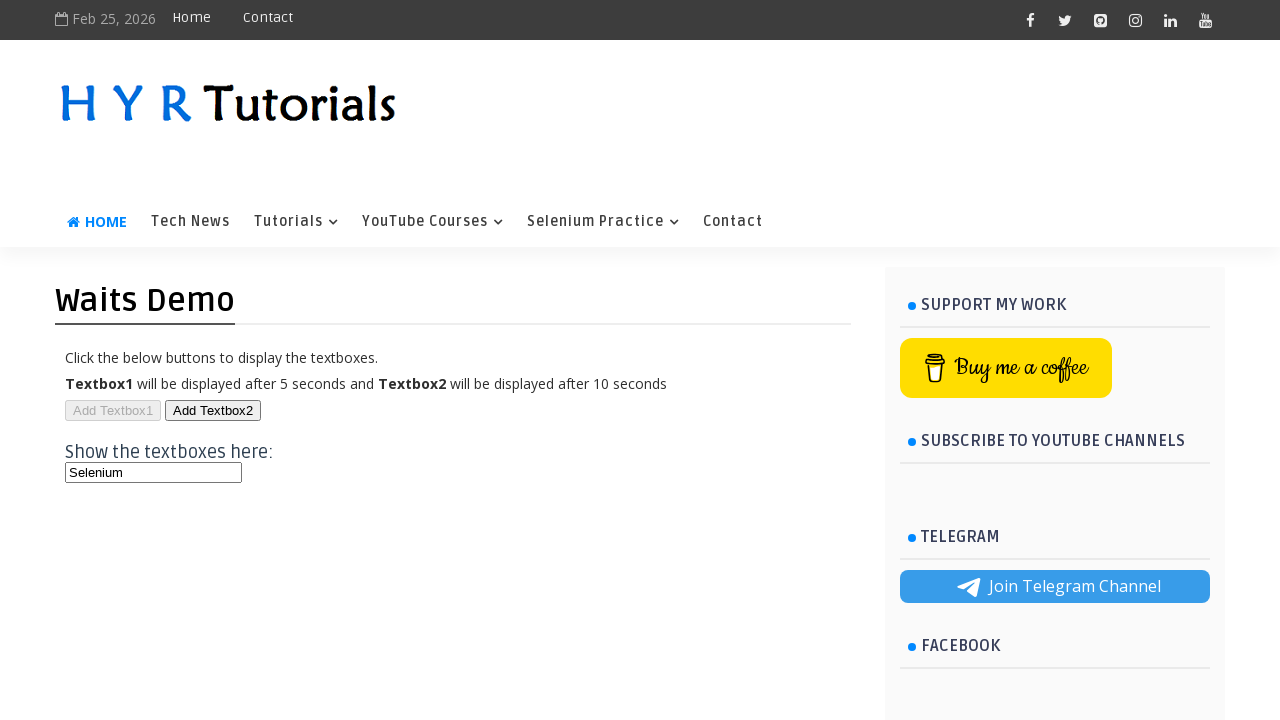